Tests the Playwright documentation site by clicking on the "Get started" link to navigate to the installation page.

Starting URL: https://playwright.dev/

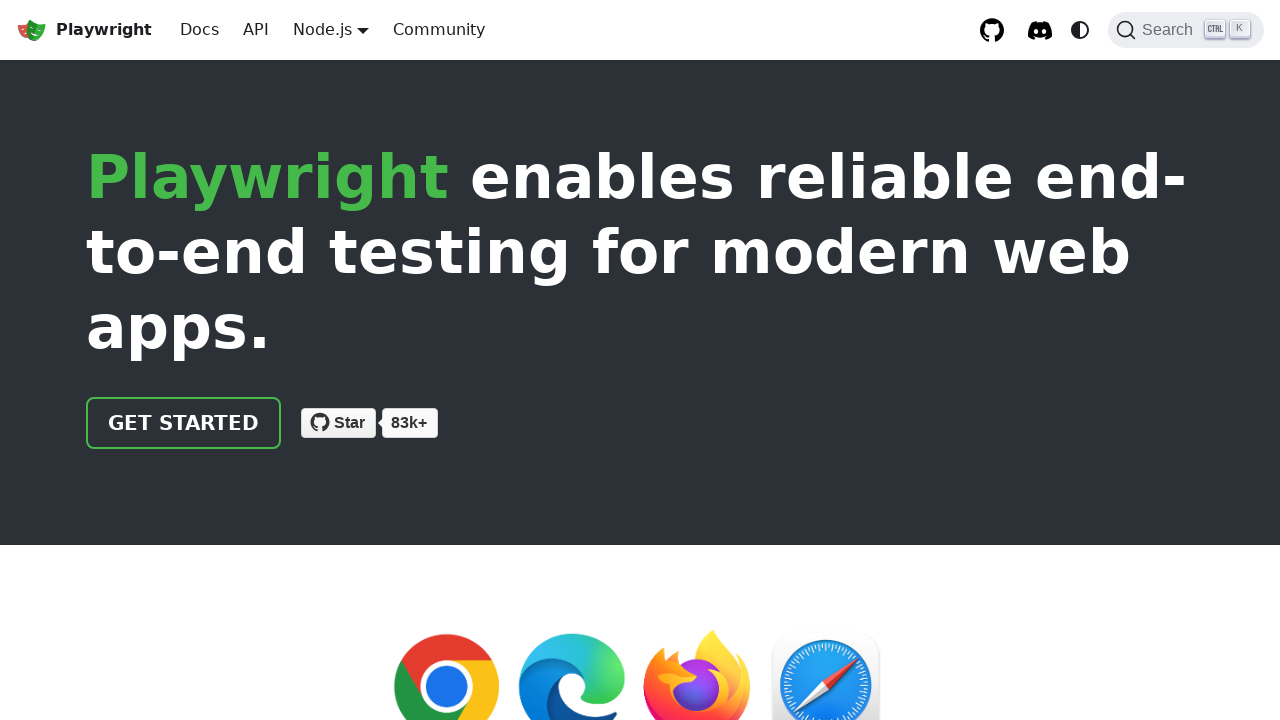

Clicked 'Get started' link on Playwright documentation homepage at (184, 423) on internal:role=link[name="Get started"i]
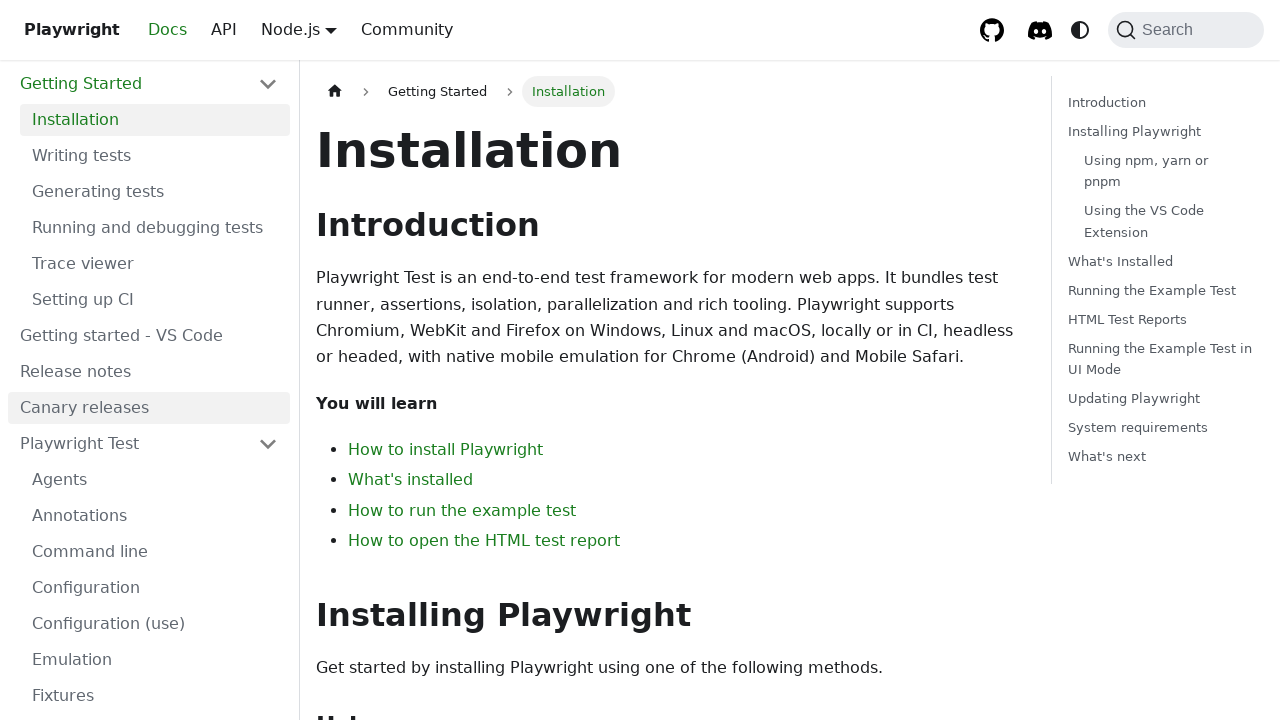

Installation page loaded and heading became visible
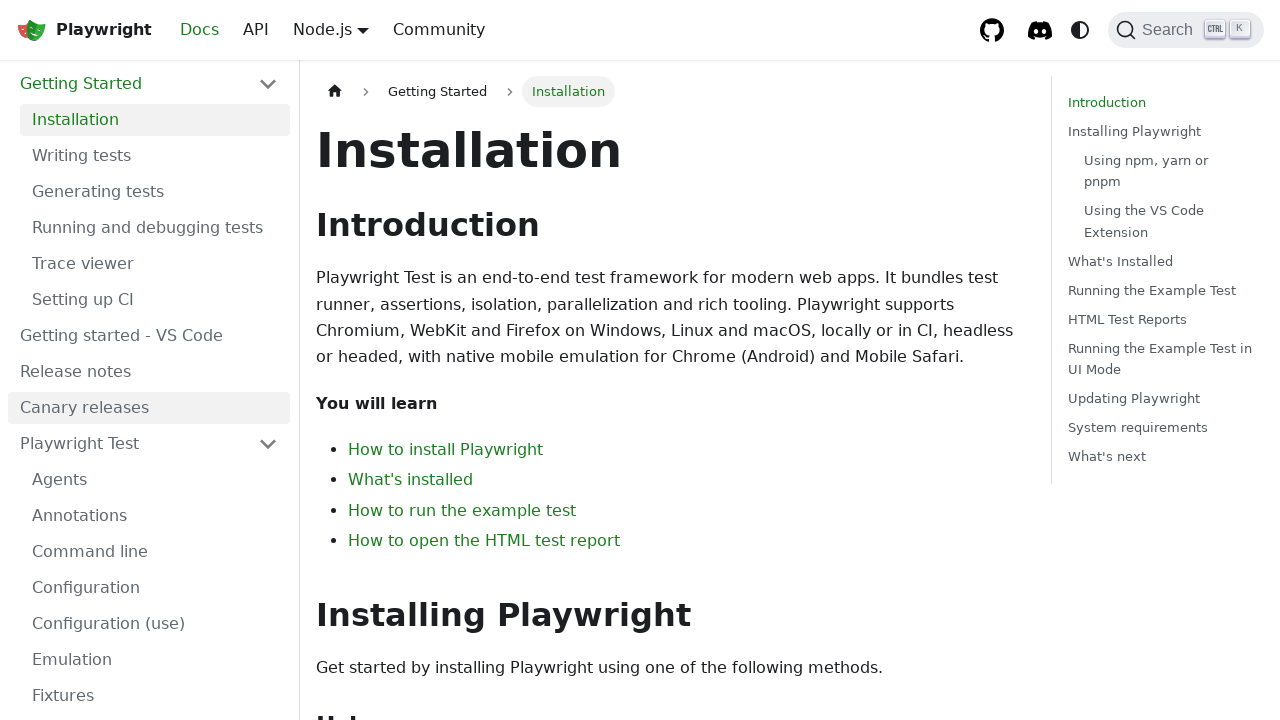

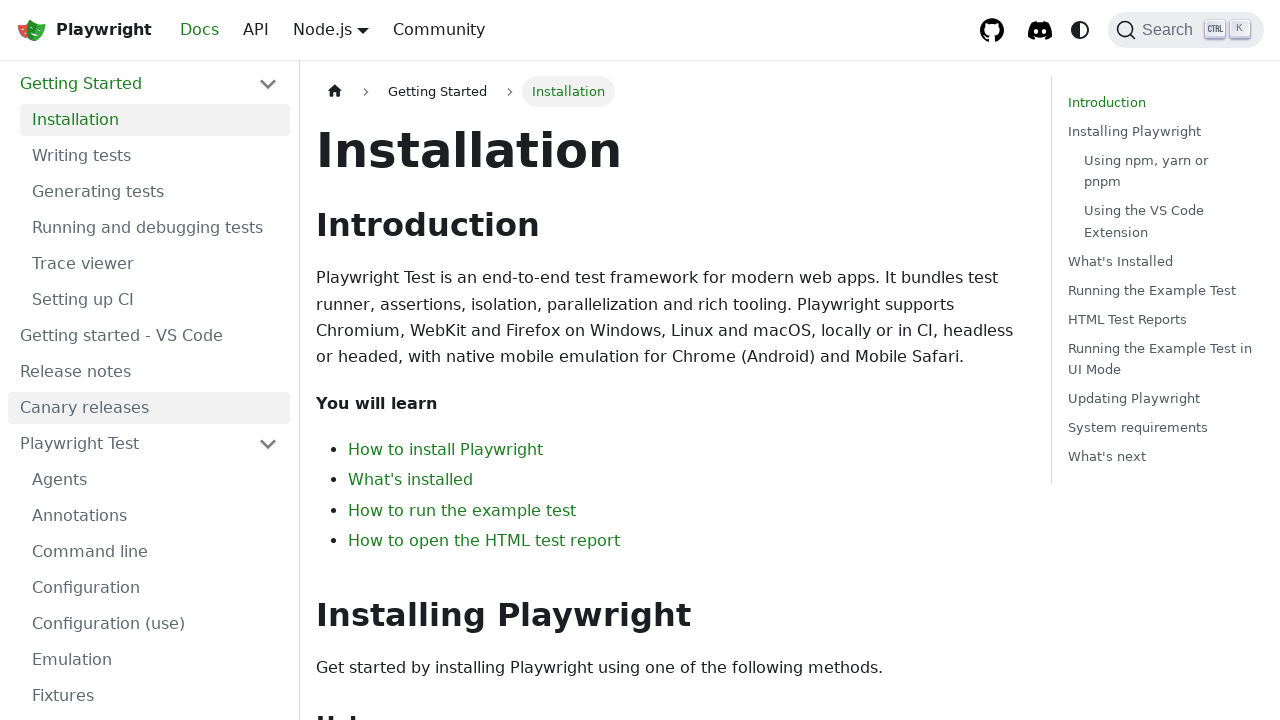